Navigates to Rozetka website and refreshes the page

Starting URL: https://rozetka.com.ua/

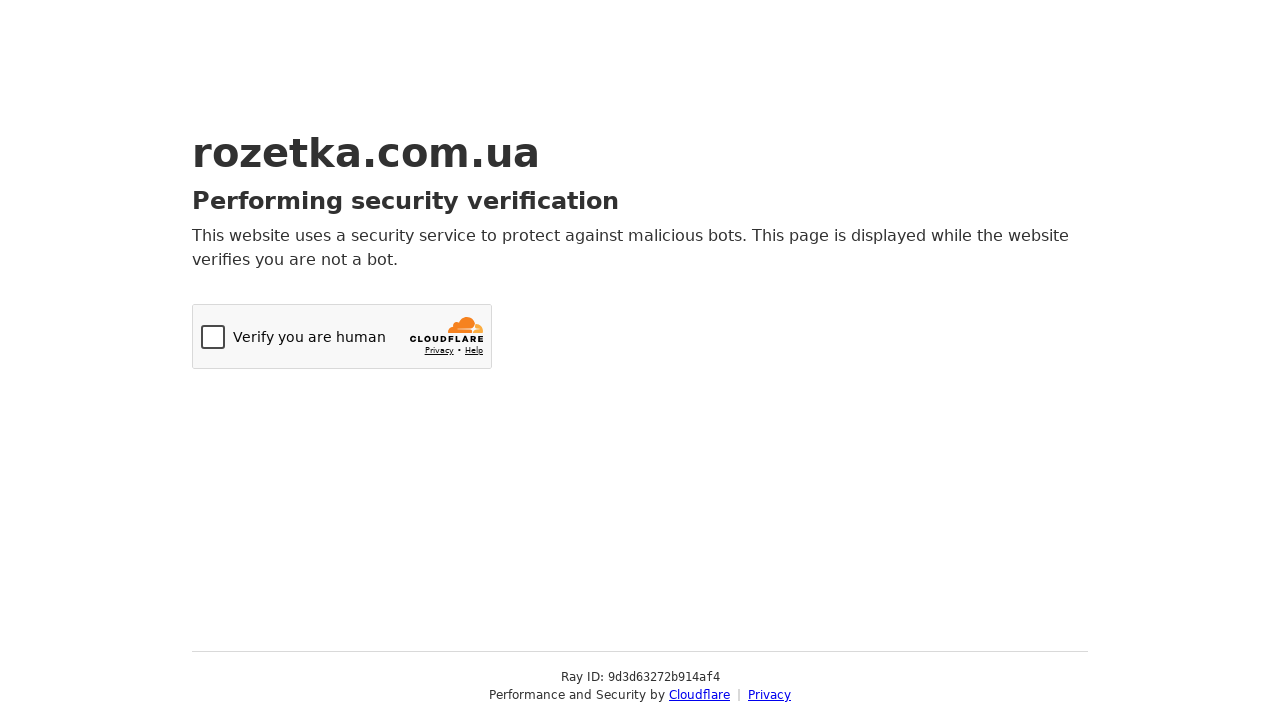

Navigated to Rozetka website
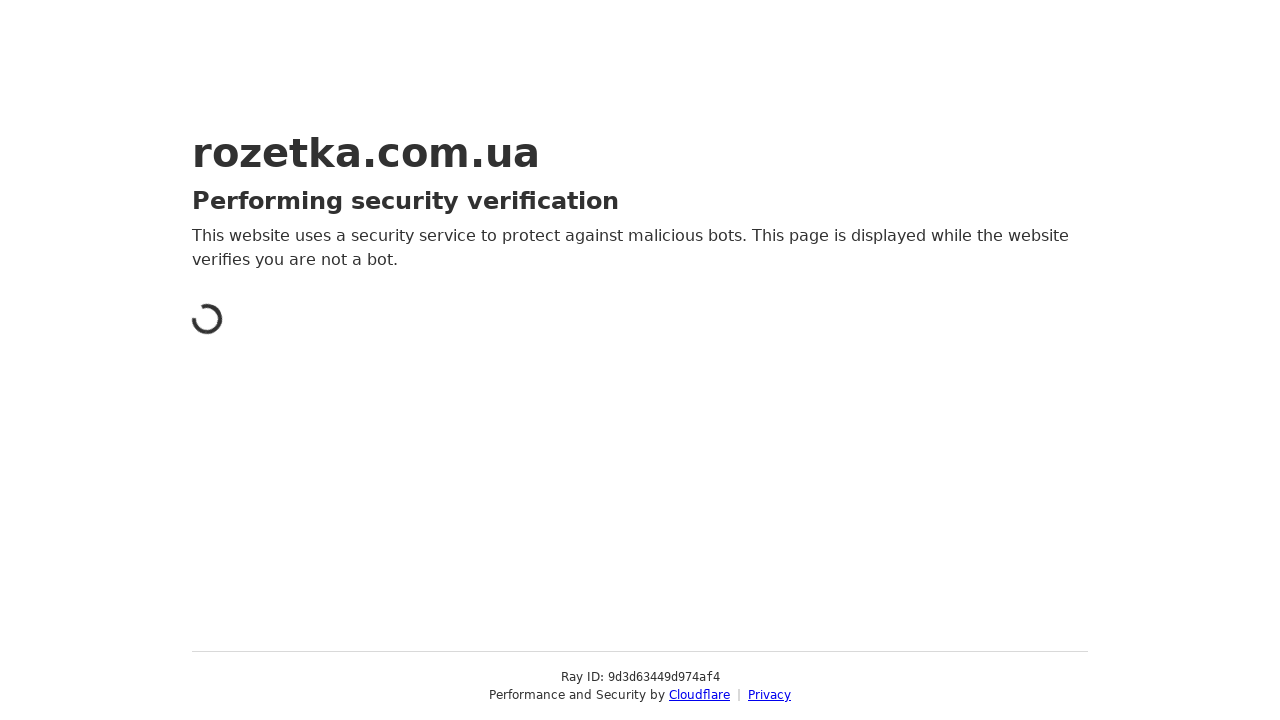

Refreshed the page
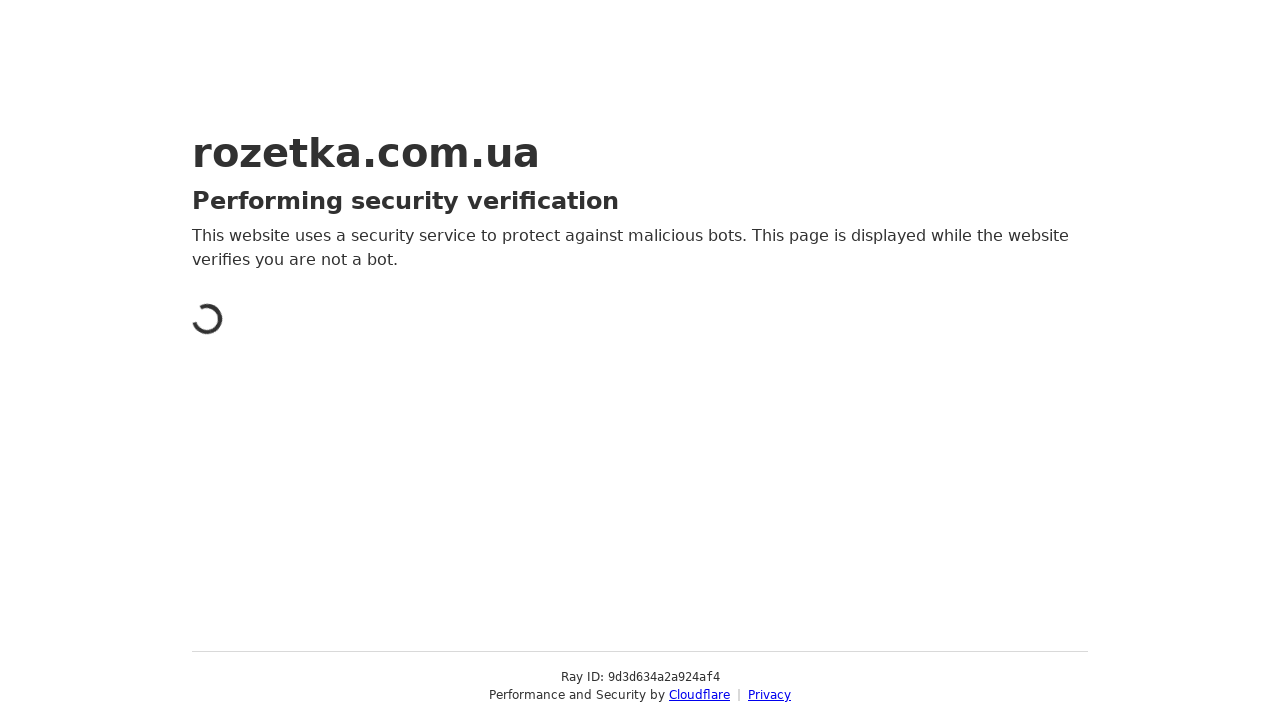

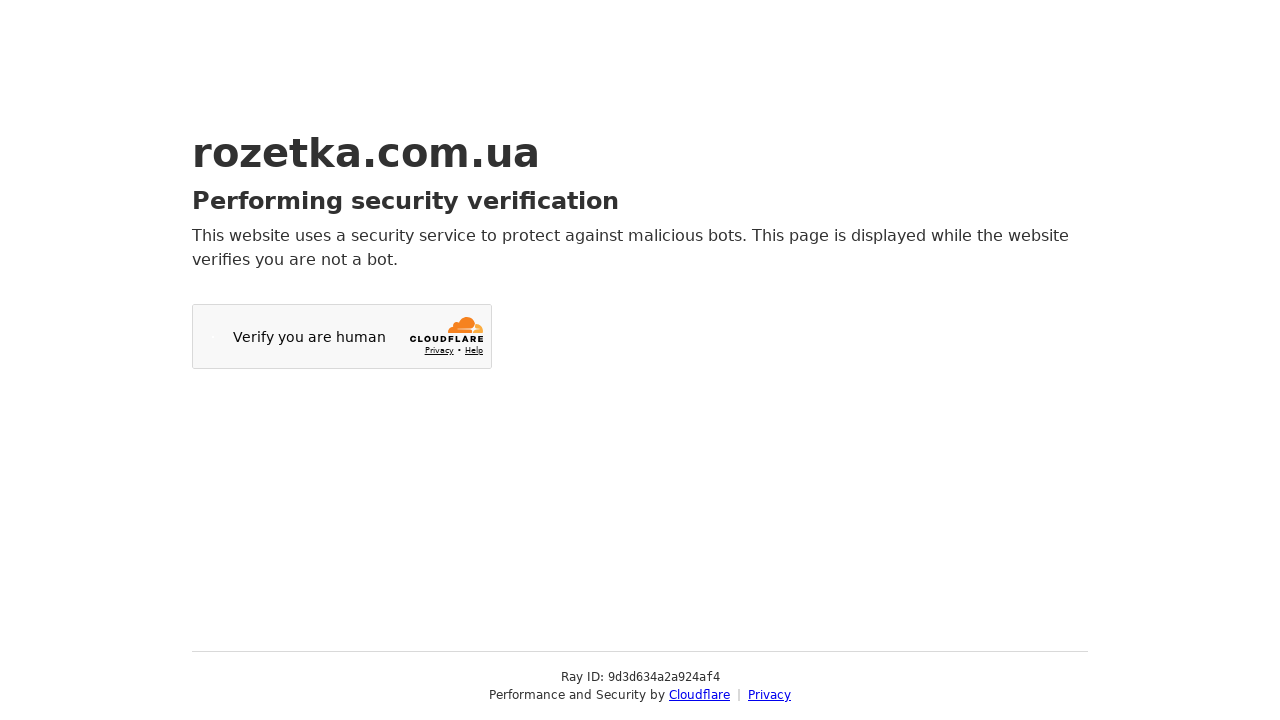